Tests checkbox functionality by selecting multiple checkboxes and verifying the result message displays the correct selected options.

Starting URL: https://kristinek.github.io/site/examples/actions

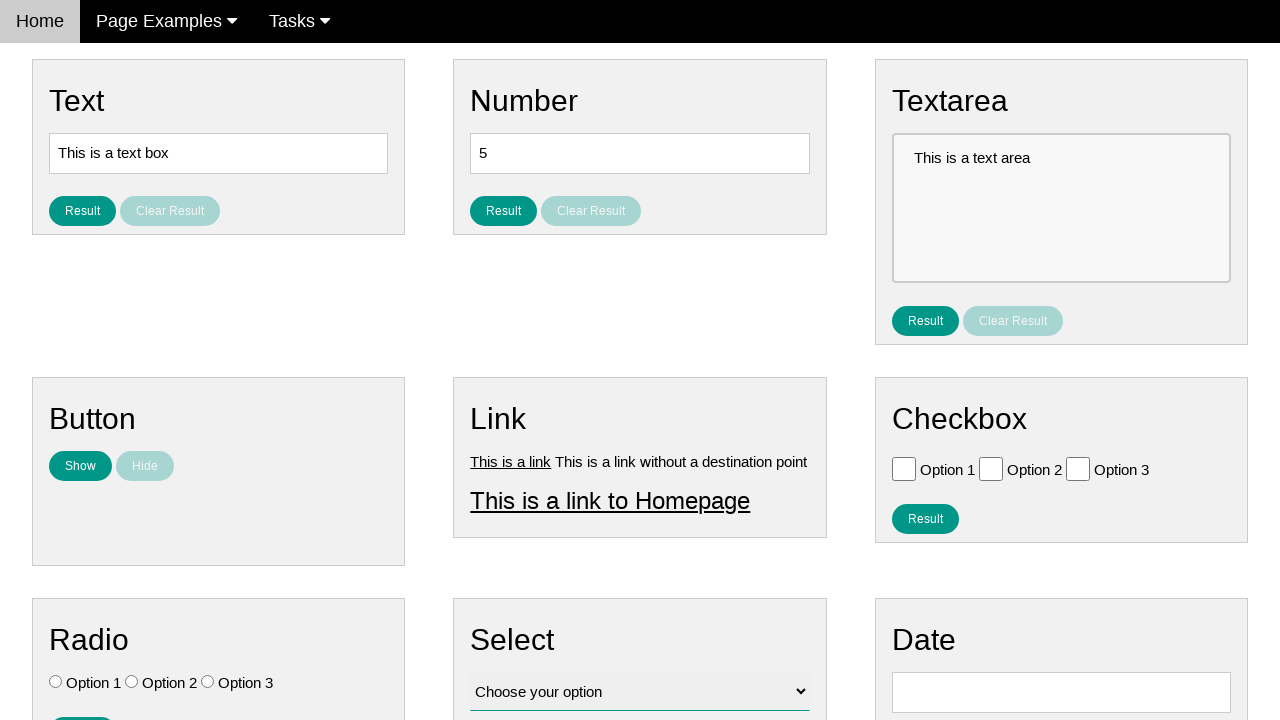

Located Option 1 checkbox element
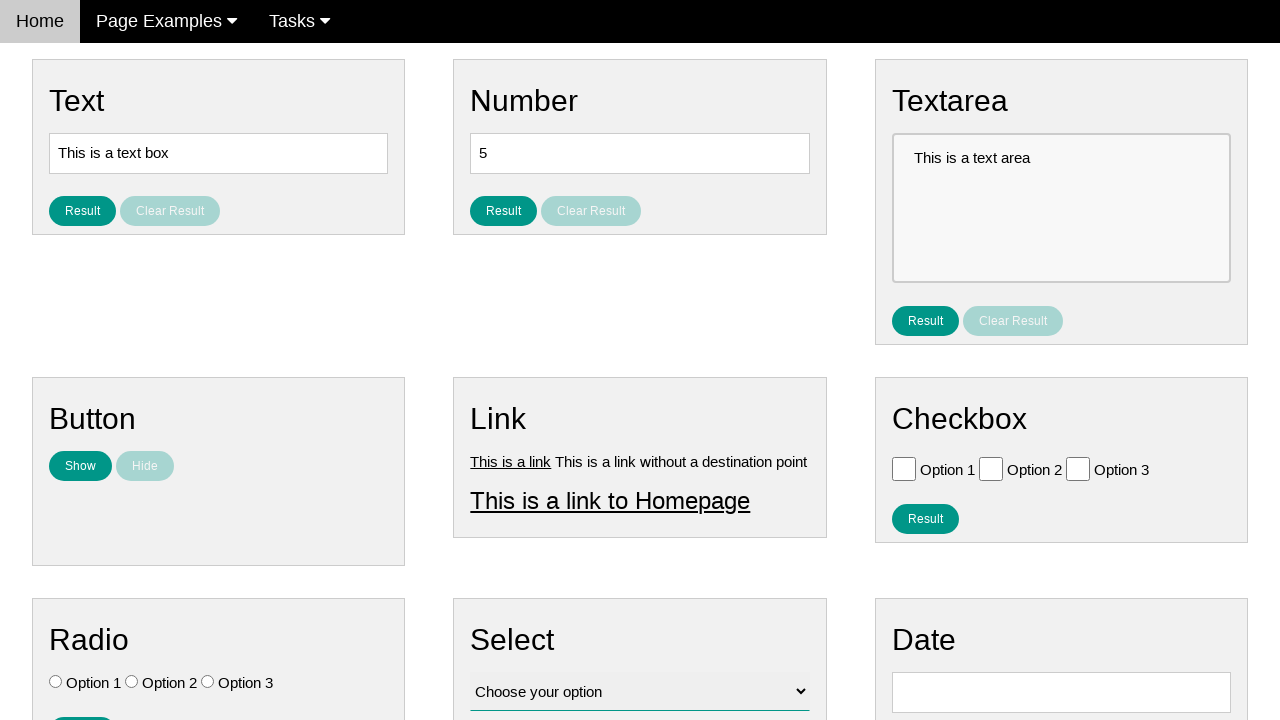

Located Option 2 checkbox element
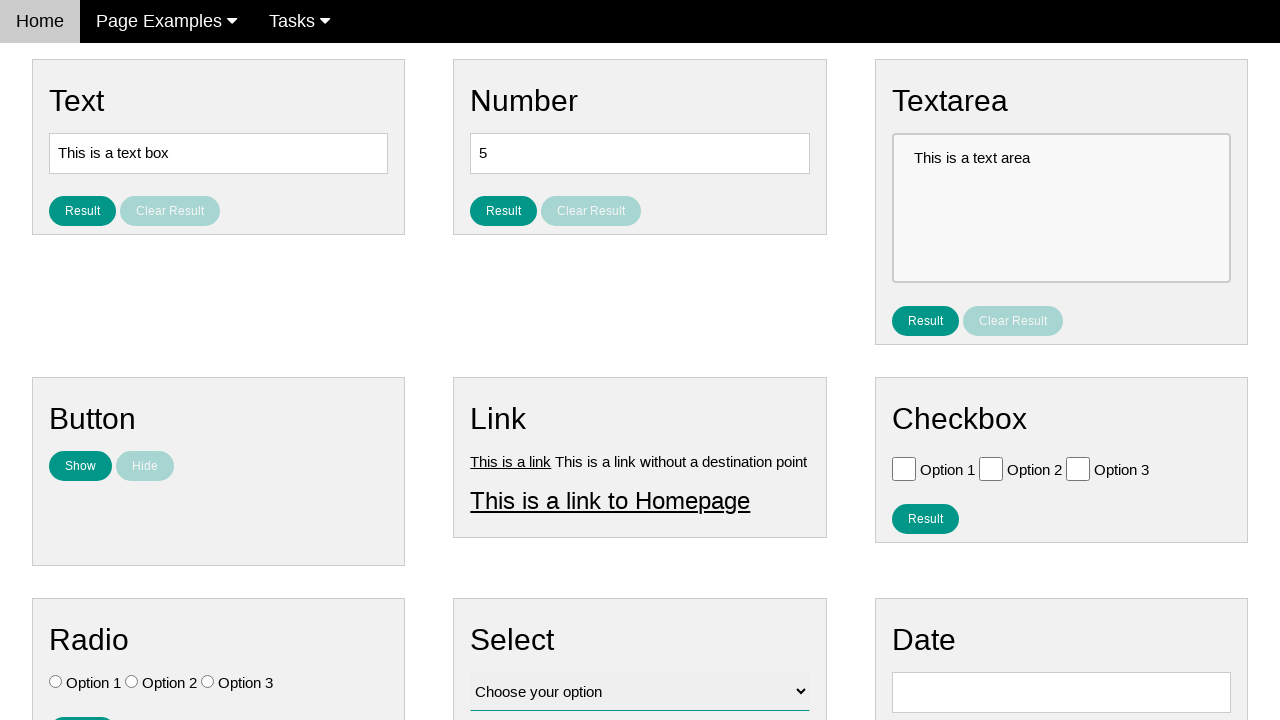

Located Option 3 checkbox element
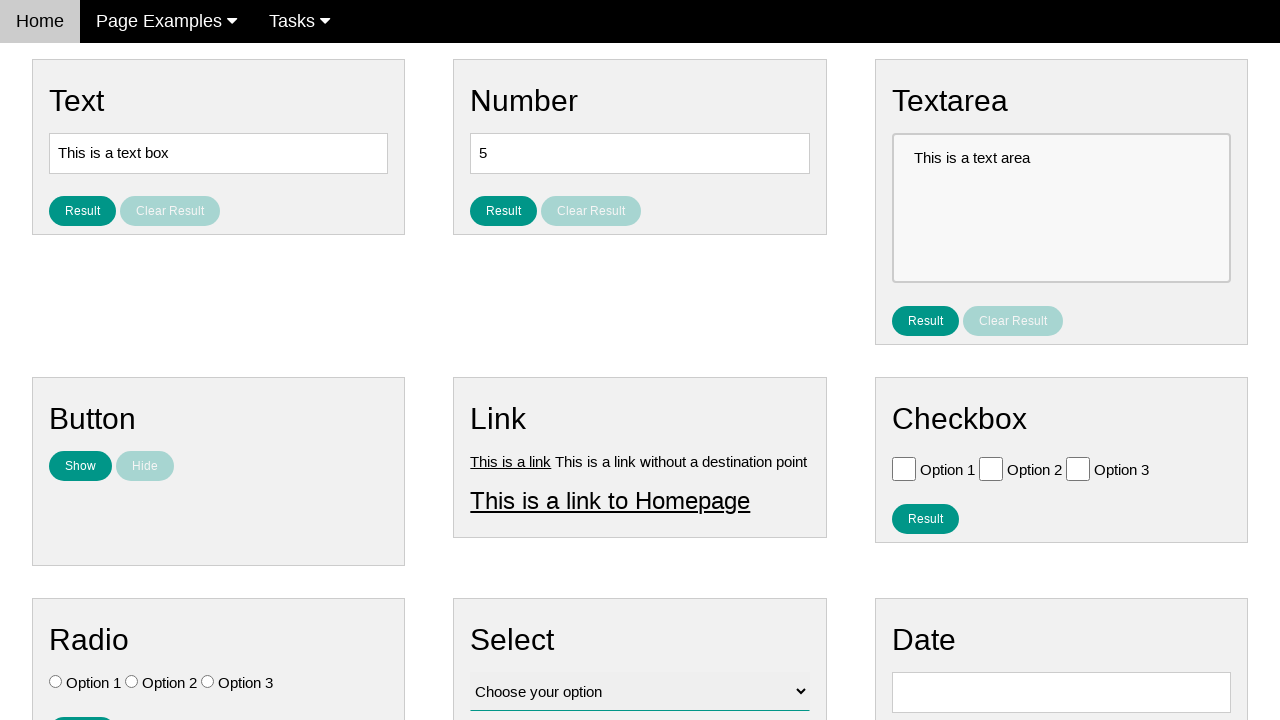

Clicked Option 2 checkbox at (991, 468) on #vfb-6-1
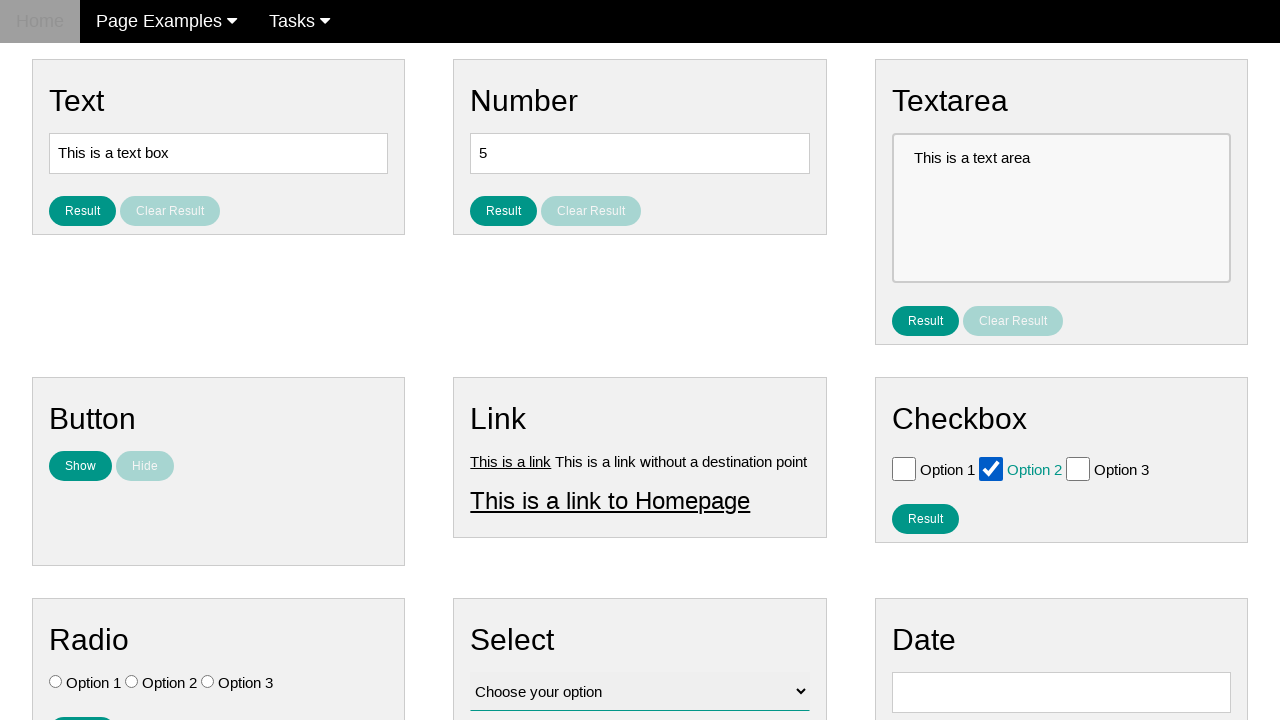

Clicked Option 3 checkbox at (1078, 468) on #vfb-6-2
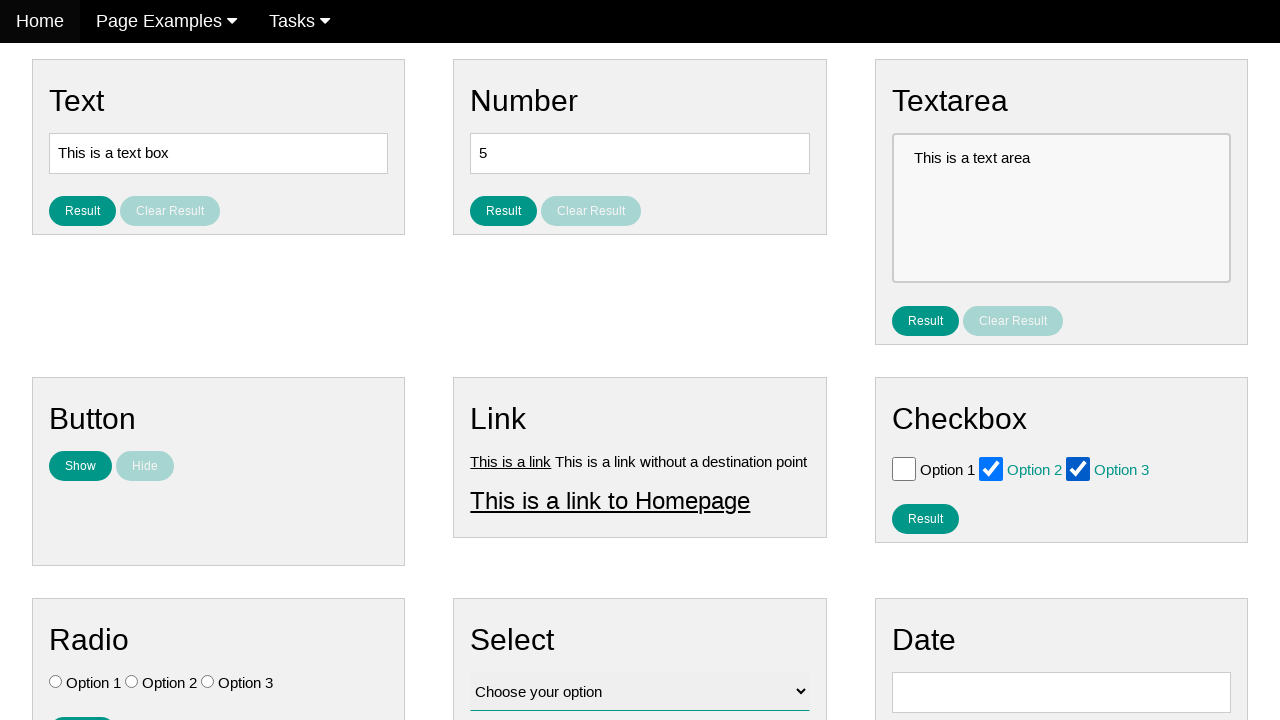

Clicked result button to display selected checkbox values at (925, 518) on #result_button_checkbox
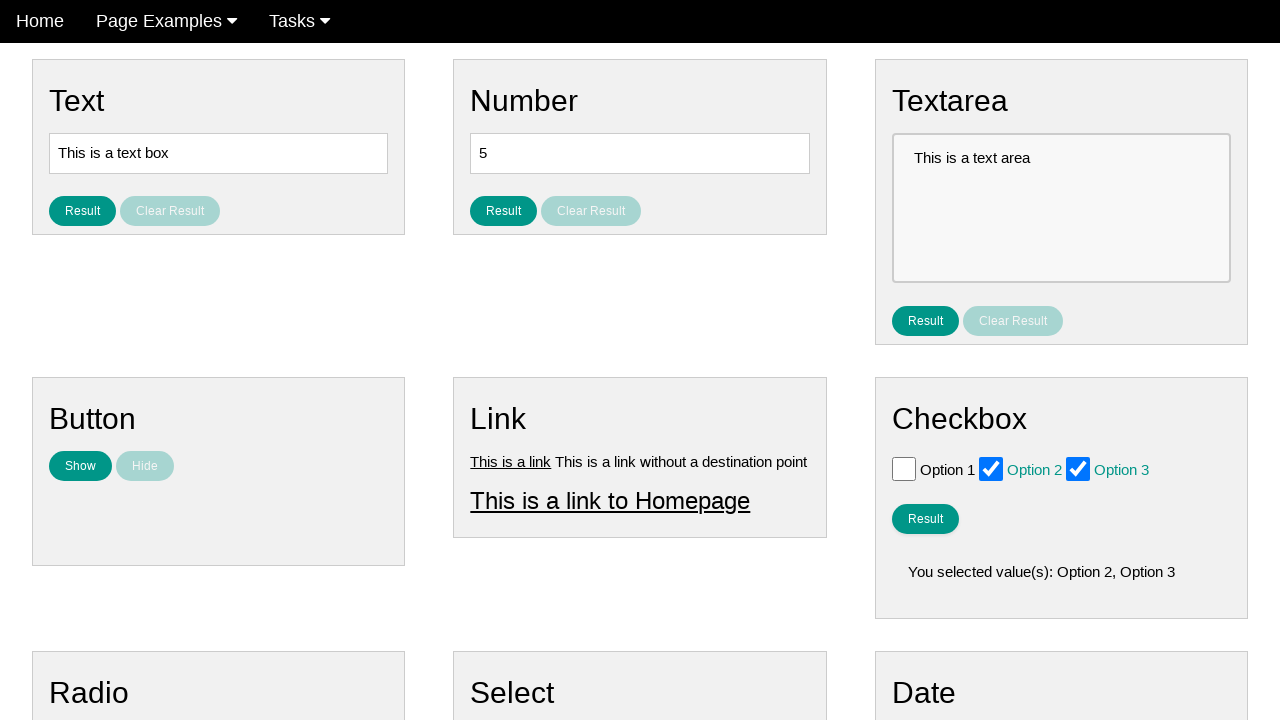

Result message displayed with selected checkbox options
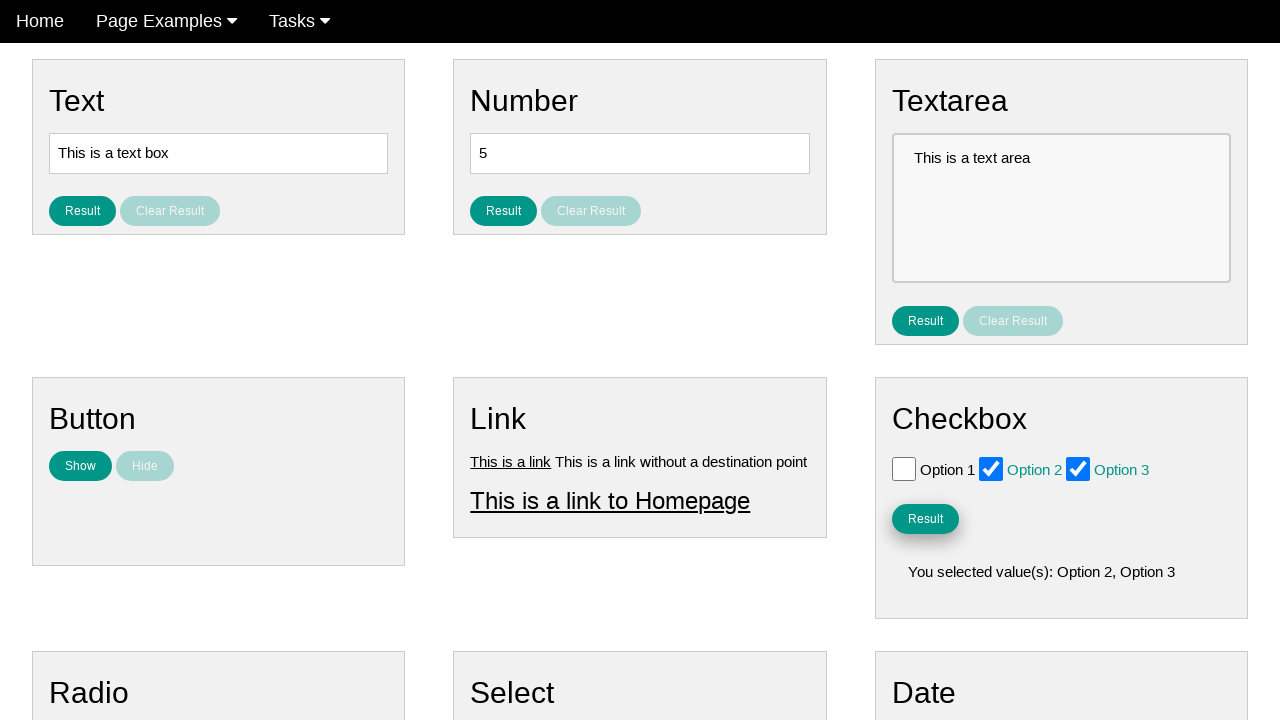

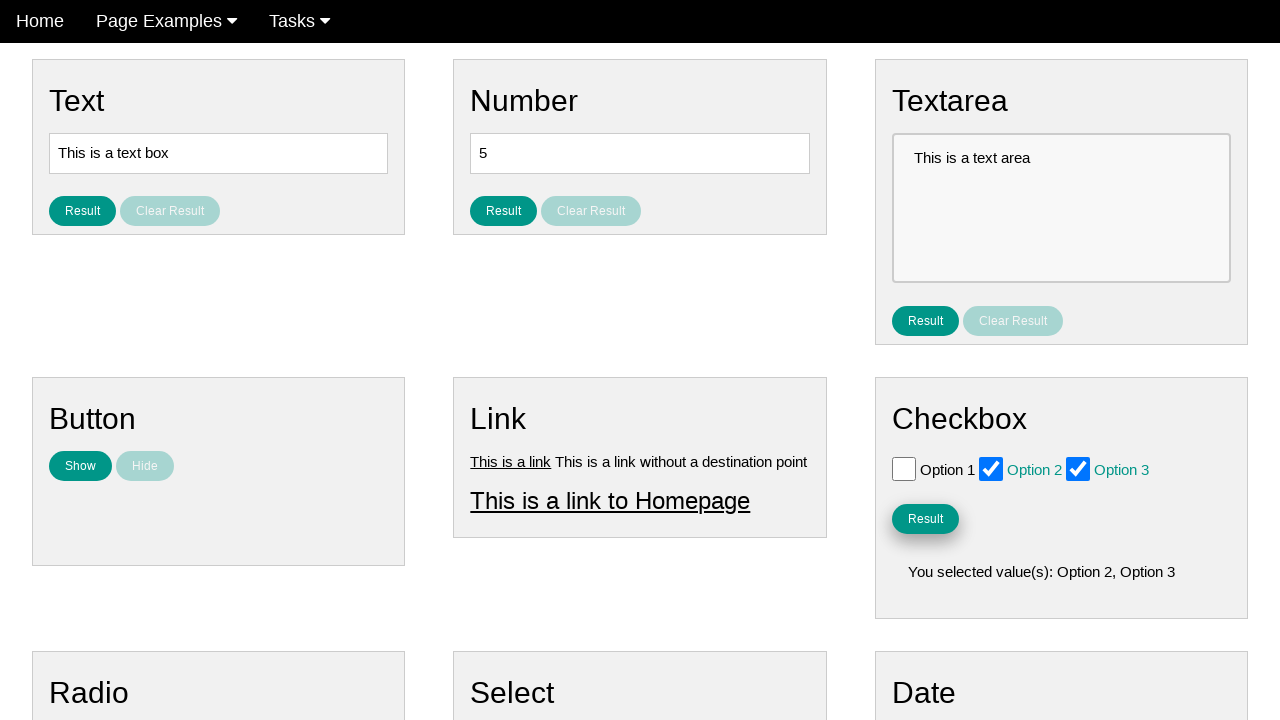